Tests alert handling by clicking a button that triggers an alert after 5 seconds and accepting it

Starting URL: https://demoqa.com/alerts

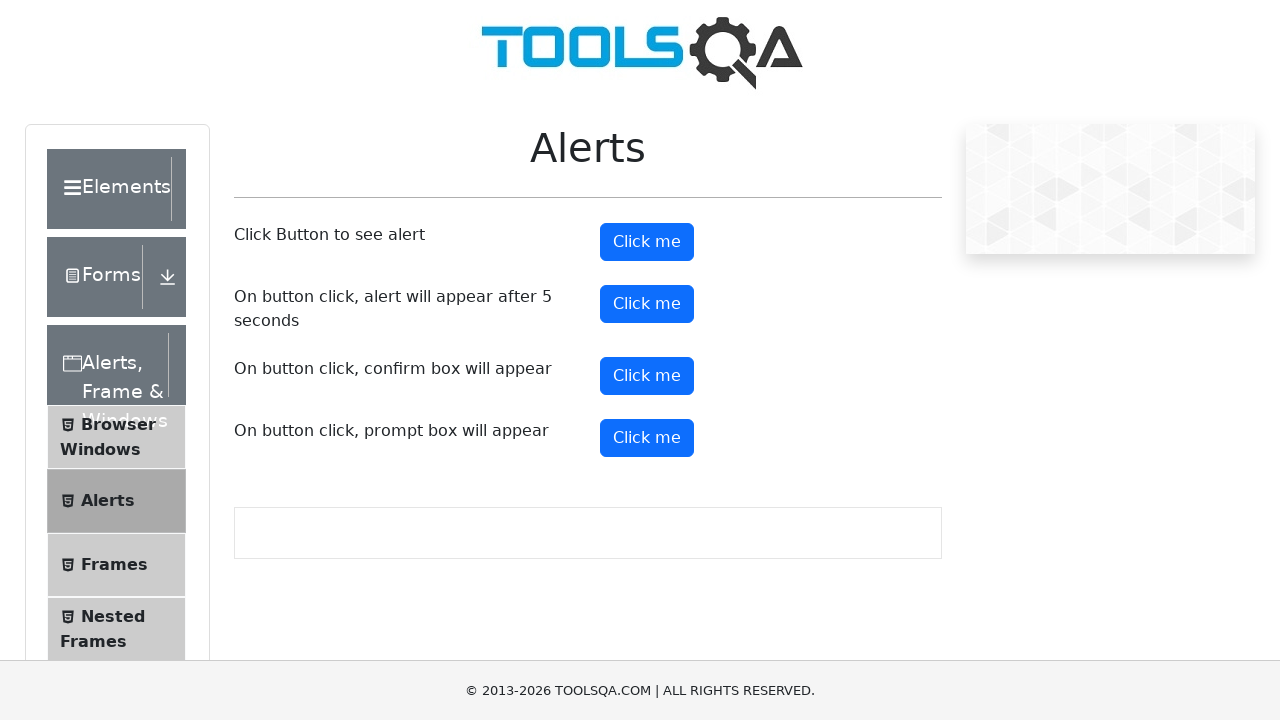

Clicked button to trigger alert after 5 seconds at (647, 304) on #timerAlertButton
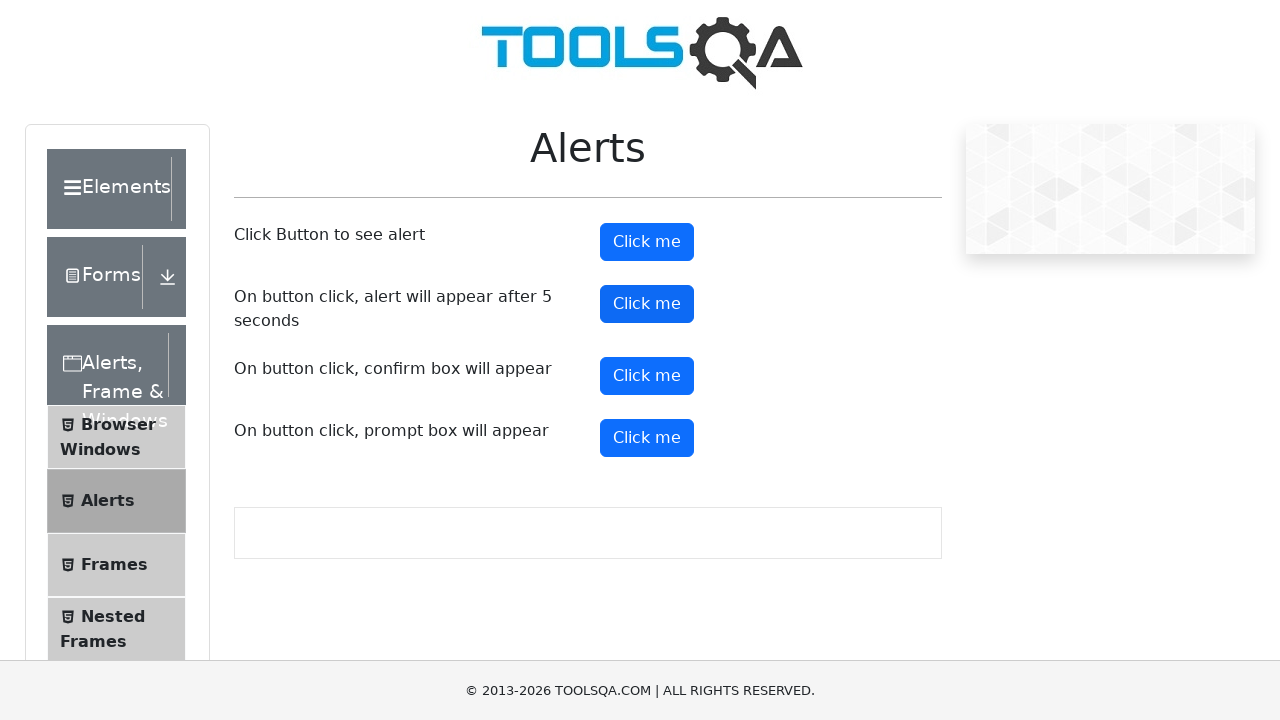

Set up dialog handler to accept alert
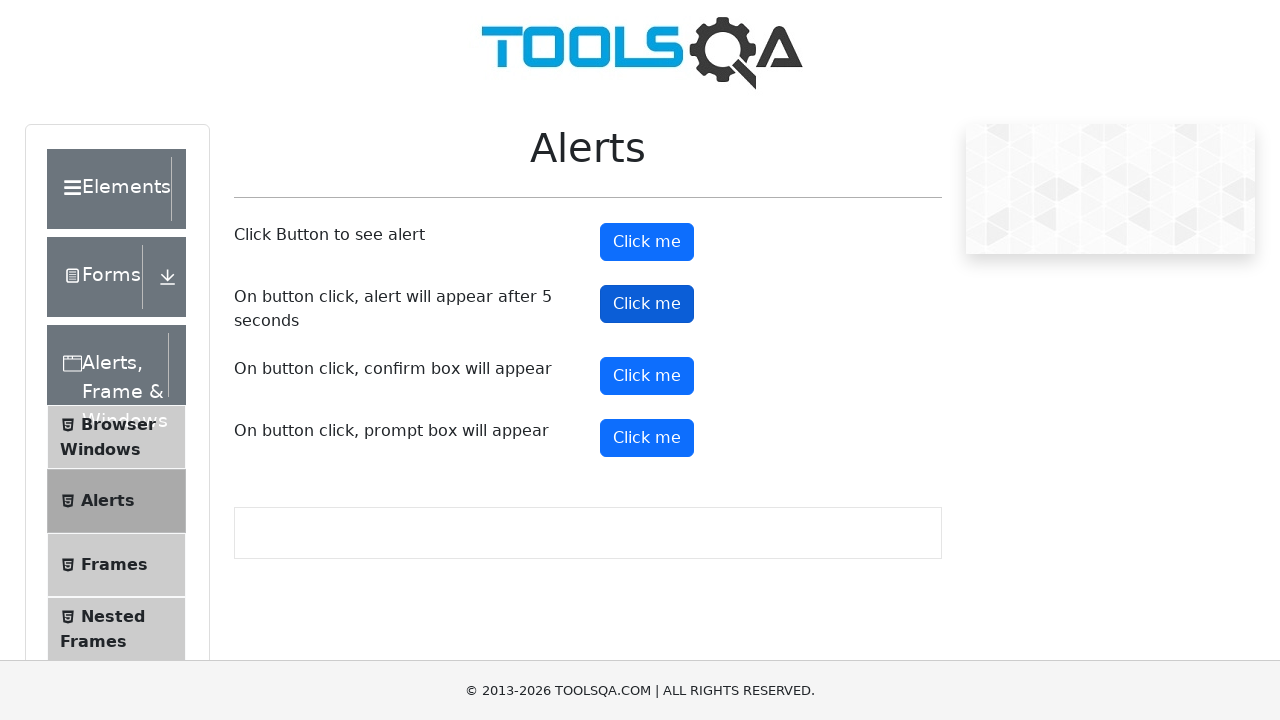

Waited 6 seconds for alert to appear and be accepted
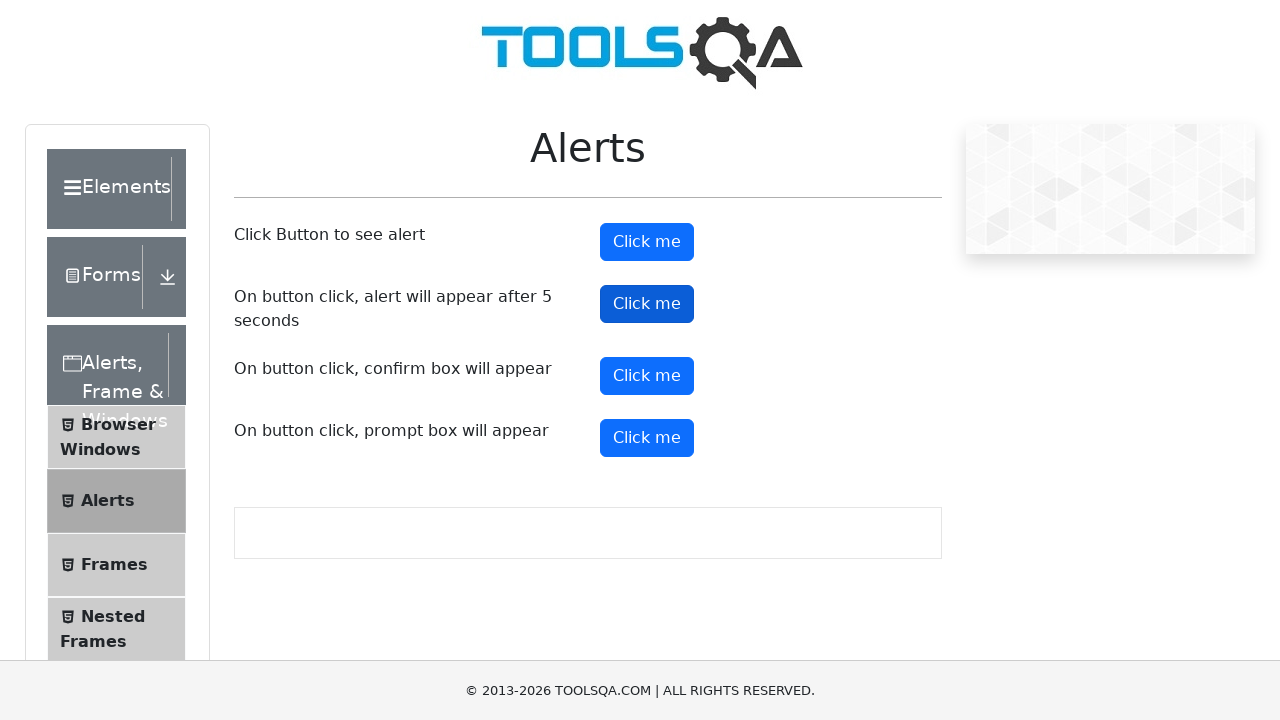

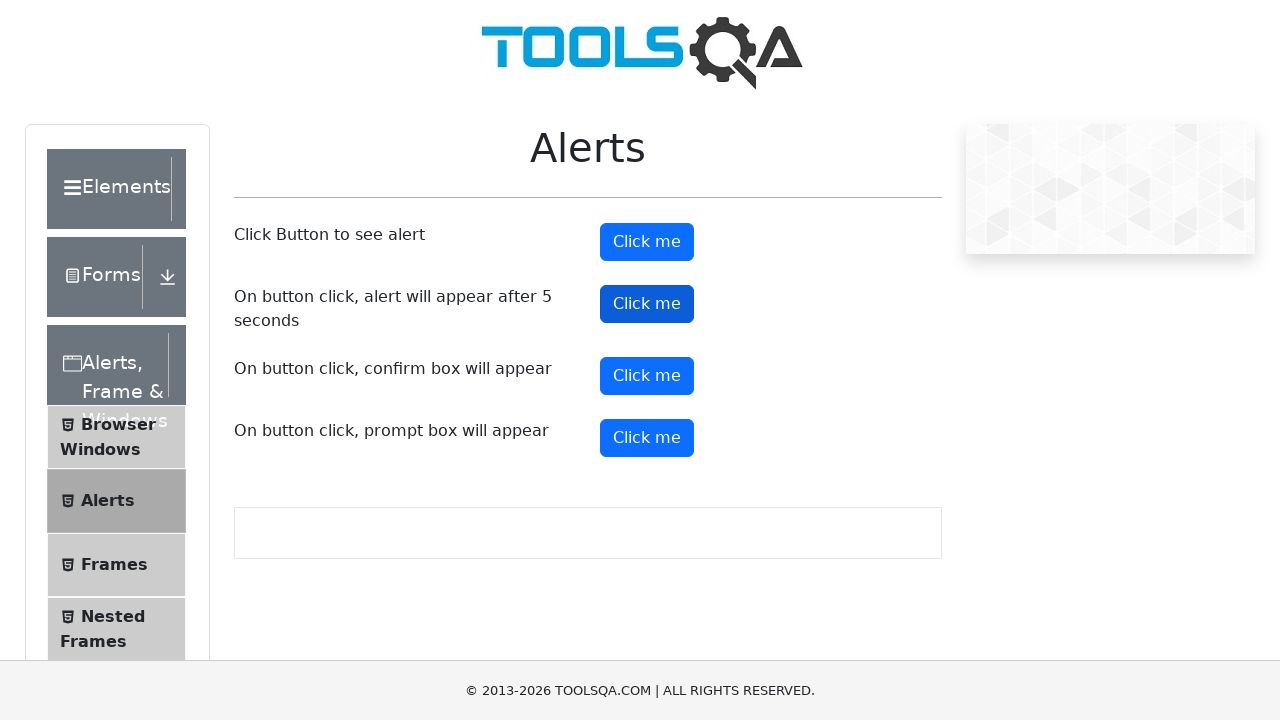